Simple browser launch test that navigates to a QA automation website and verifies the page loads successfully

Starting URL: https://www.qaautomation.co.in/

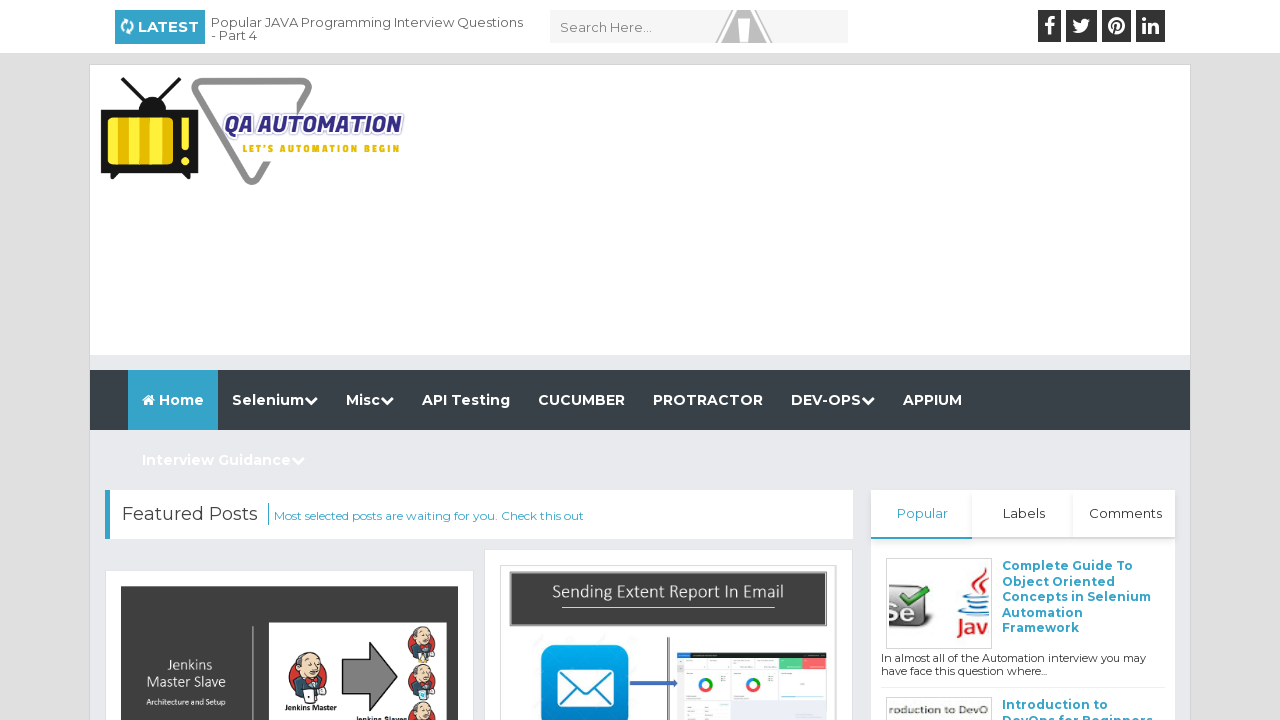

Page load state completed
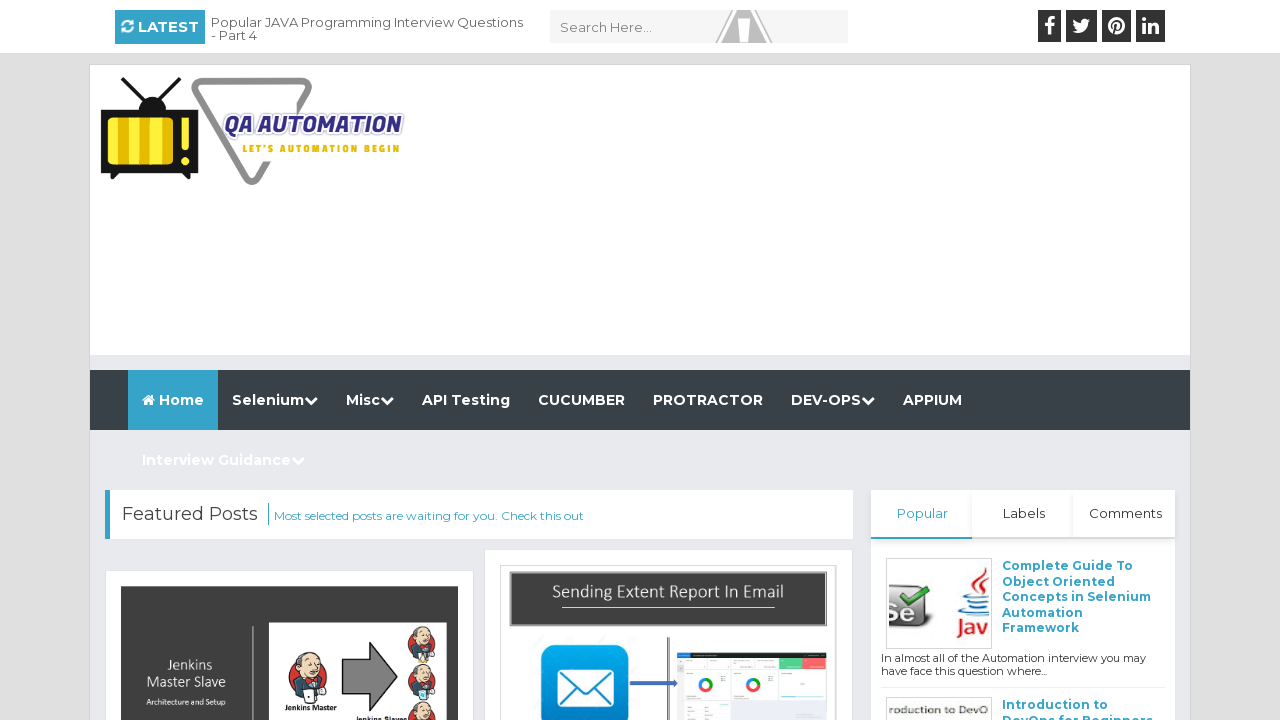

Body element found - page content loaded successfully
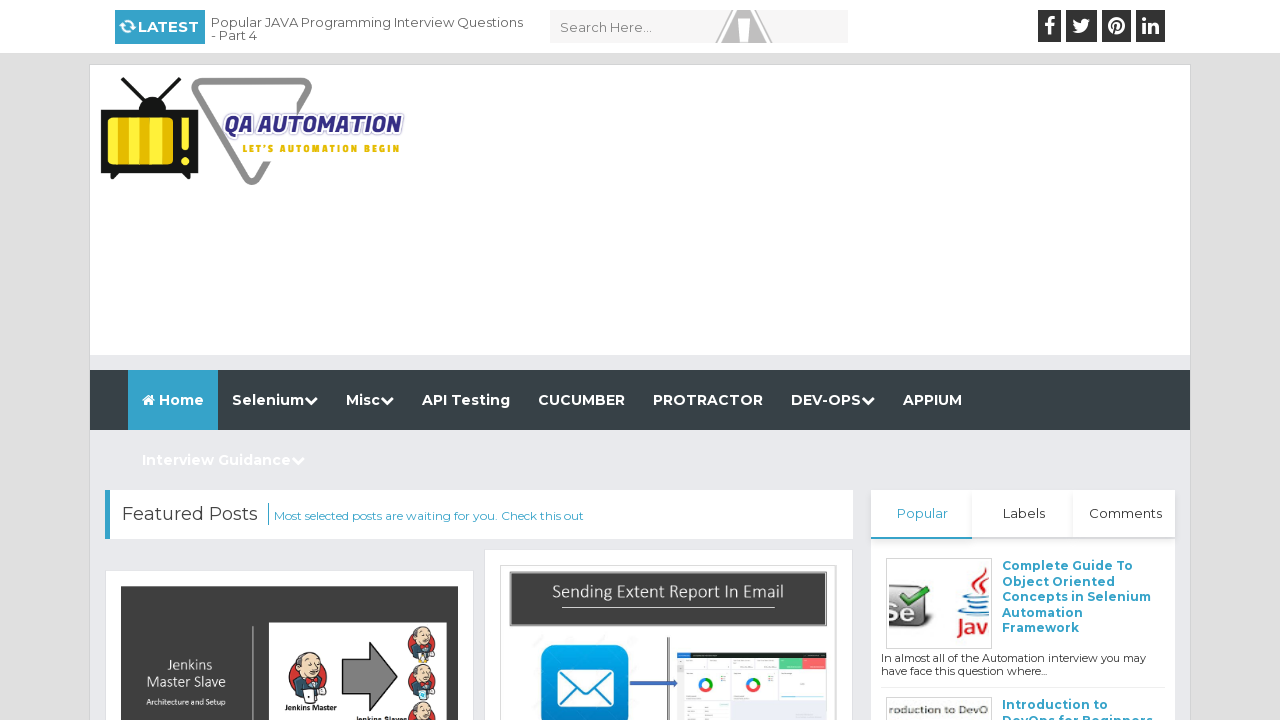

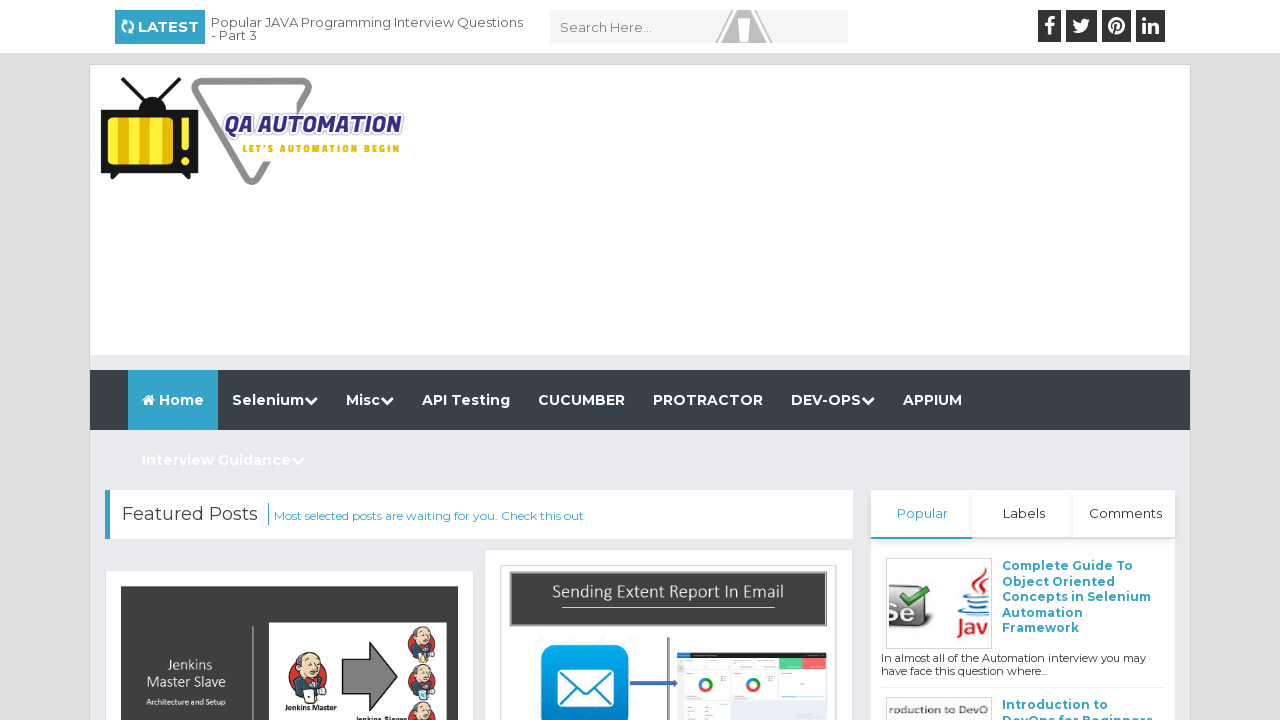